Navigates to the Rahul Shetty Academy Selenium Practice page and verifies the page loads successfully

Starting URL: https://rahulshettyacademy.com/seleniumPractise/#/

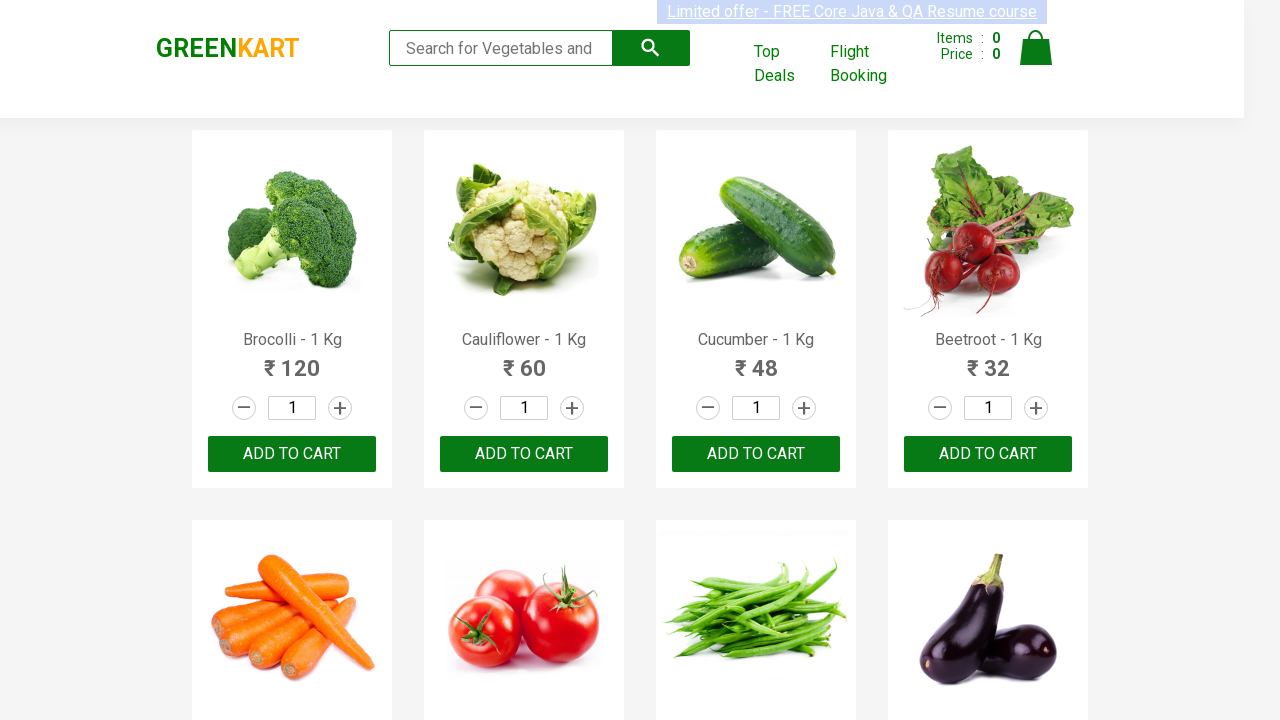

Waited for page DOM content to load
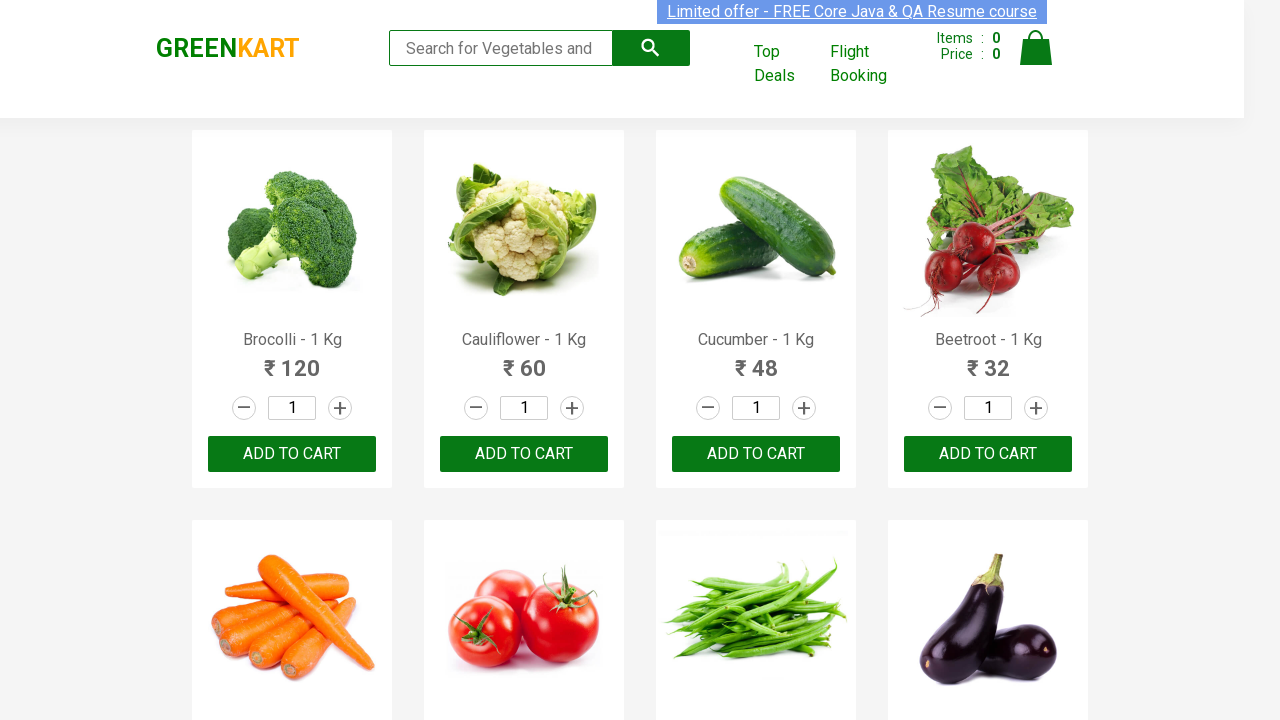

Verified page loaded successfully by locating brand element
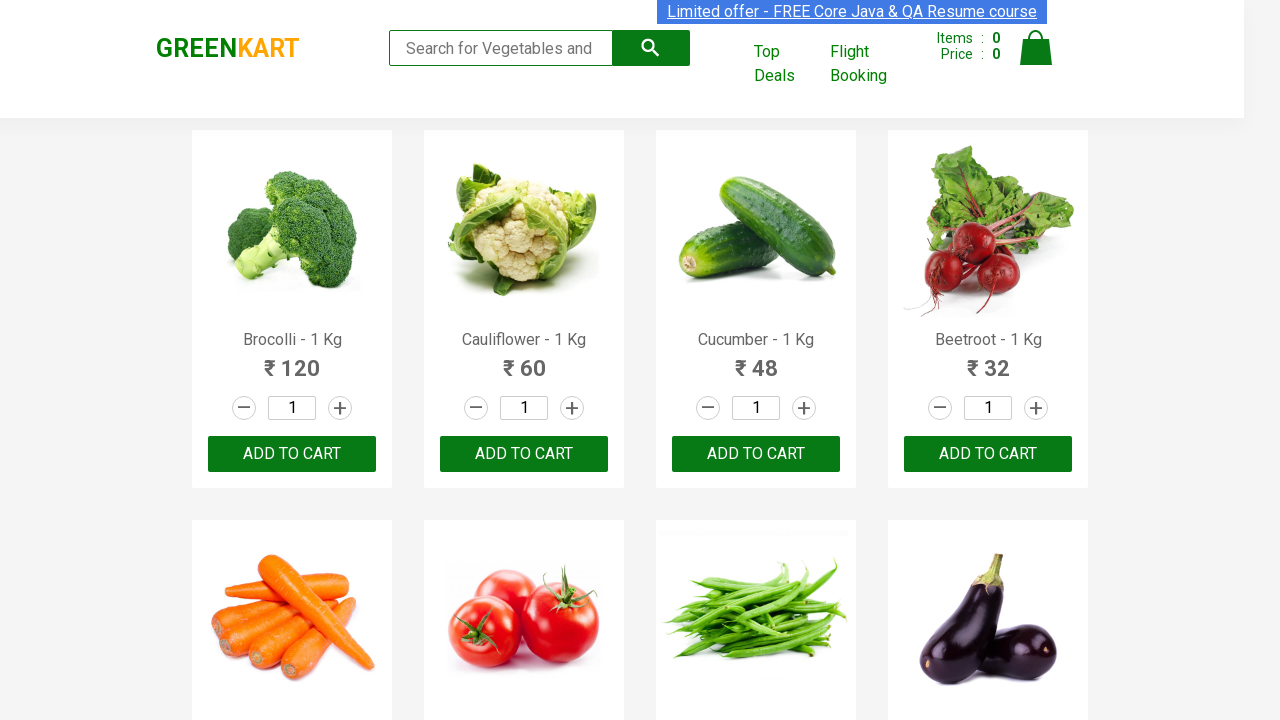

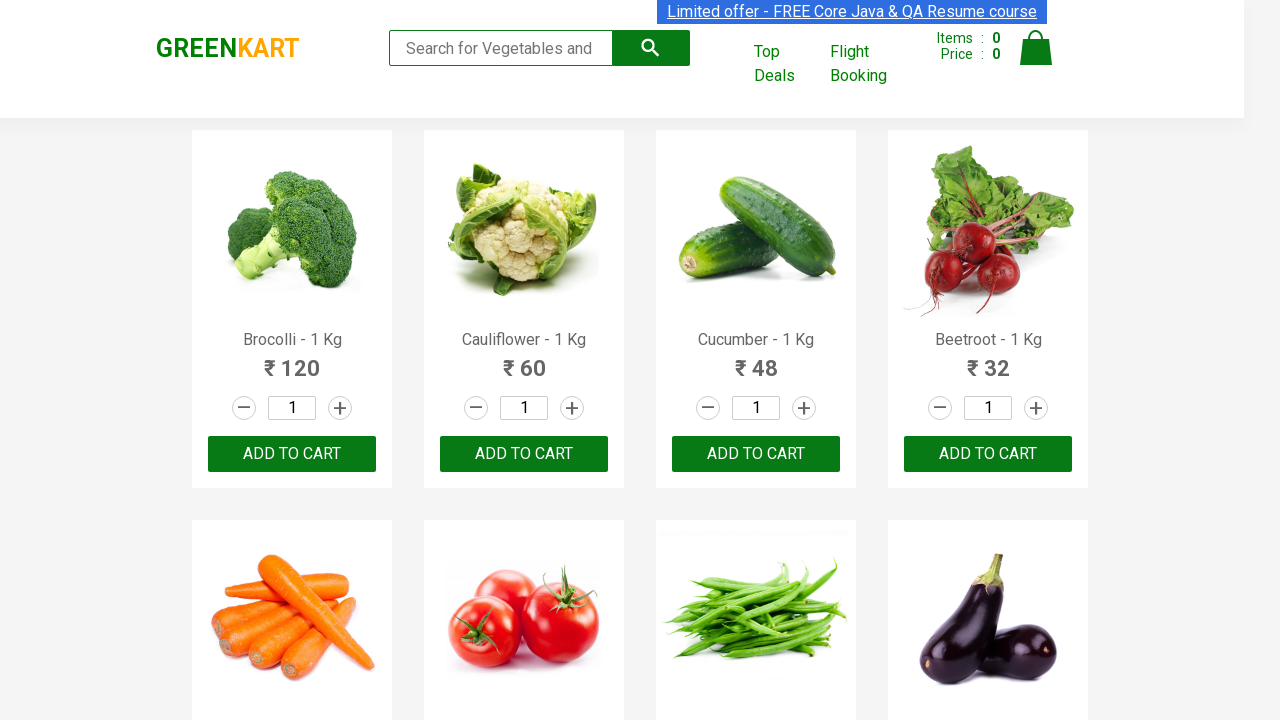